Tests drag and drop functionality on jQuery UI demo page by dragging an element and dropping it onto a target

Starting URL: https://jqueryui.com/droppable/

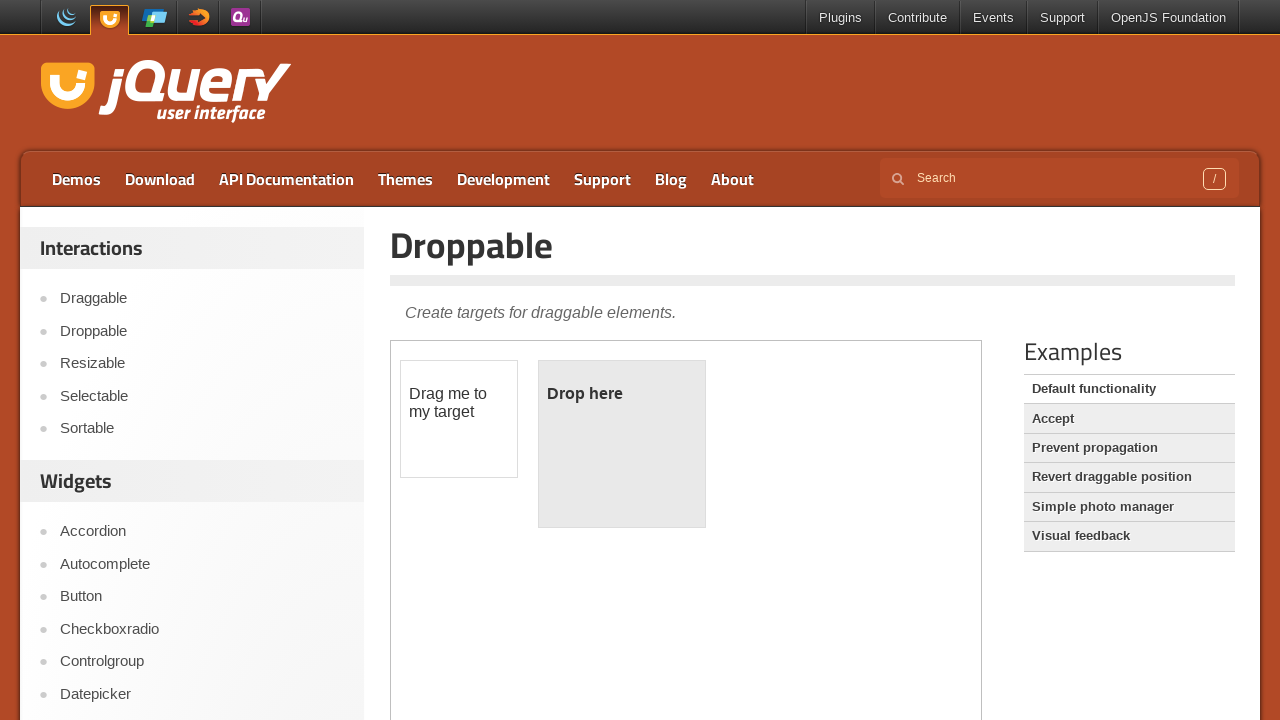

Counted frames on the jQuery UI droppable demo page
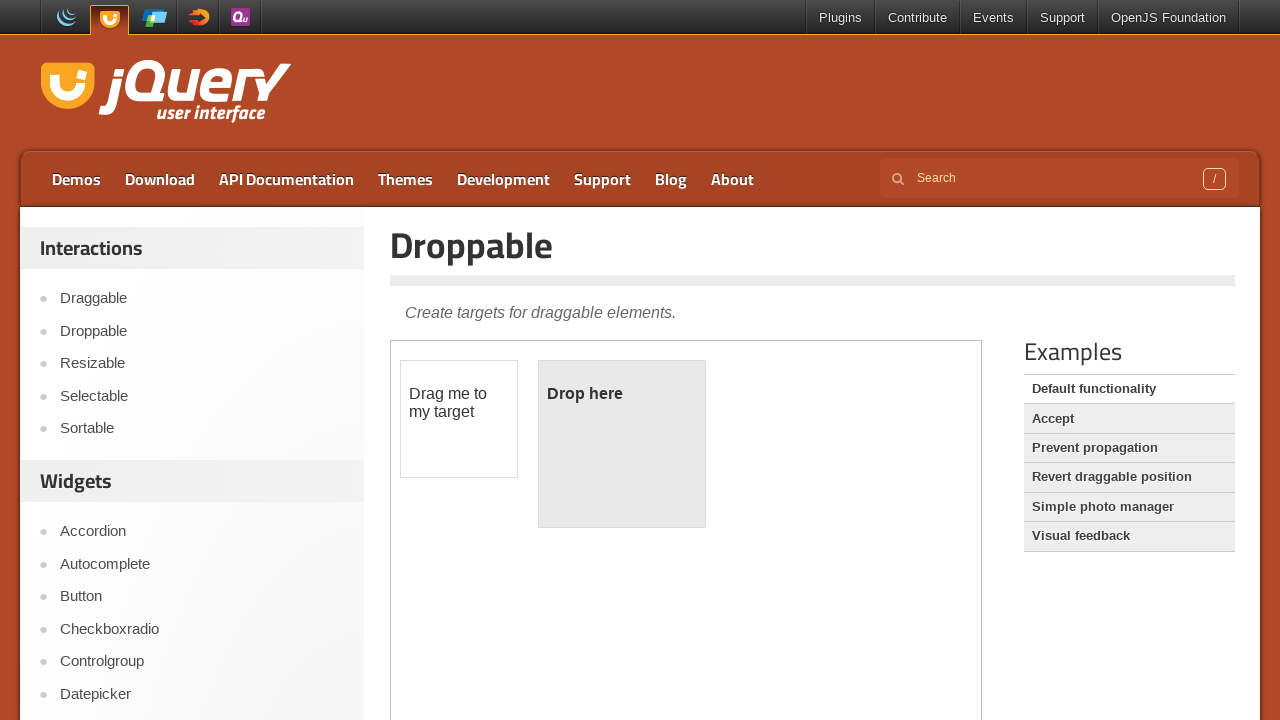

Located and switched to the first iframe containing drag and drop demo
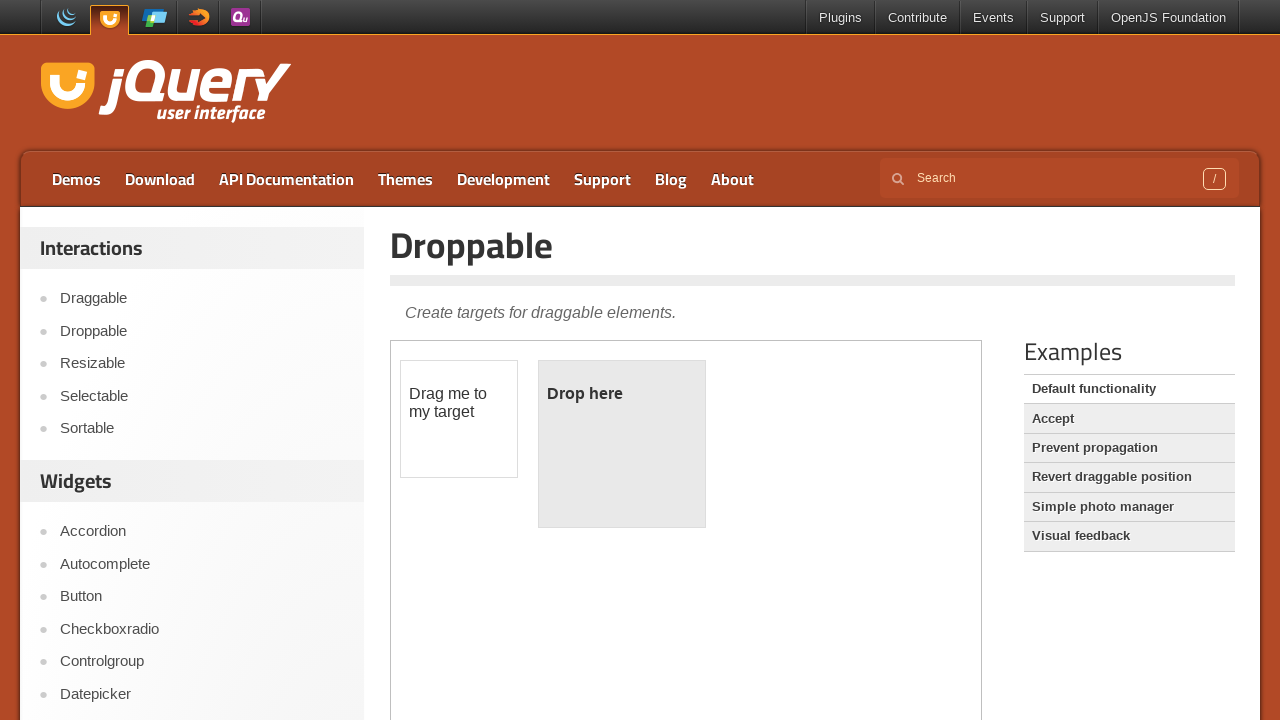

Located draggable element (#draggable) and droppable element (#droppable)
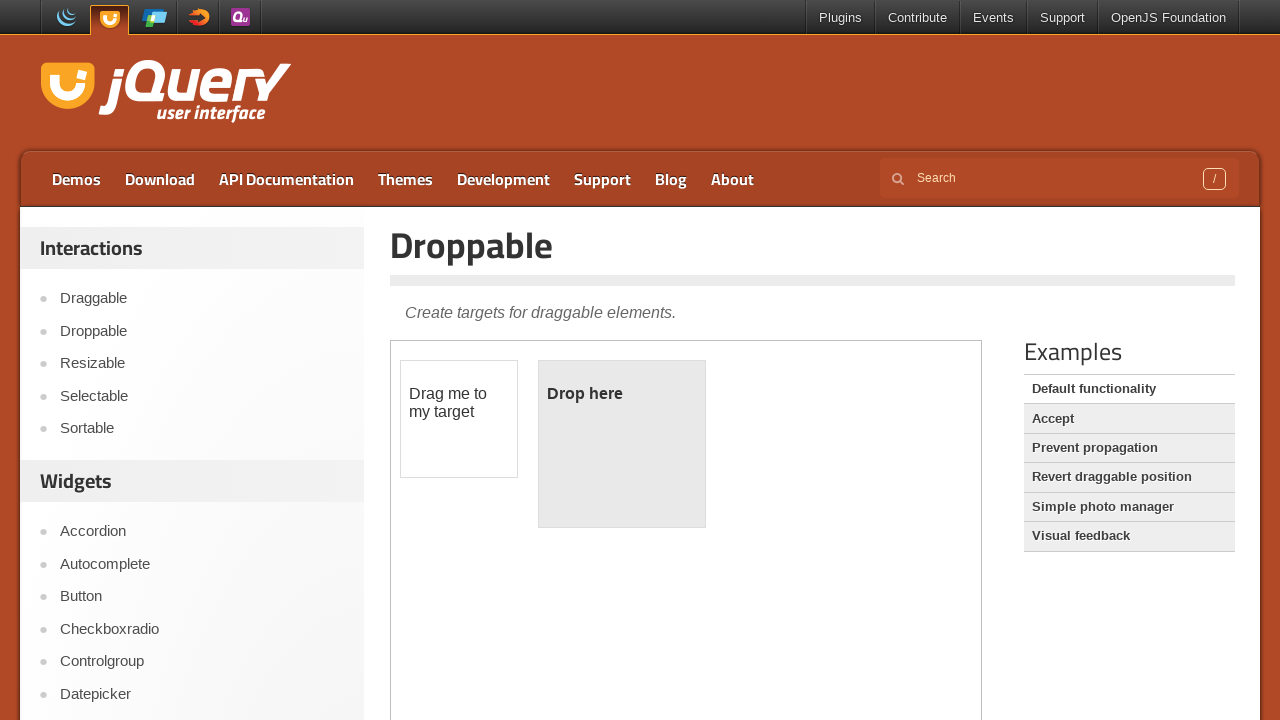

Performed drag and drop operation - dragged #draggable element onto #droppable target at (622, 444)
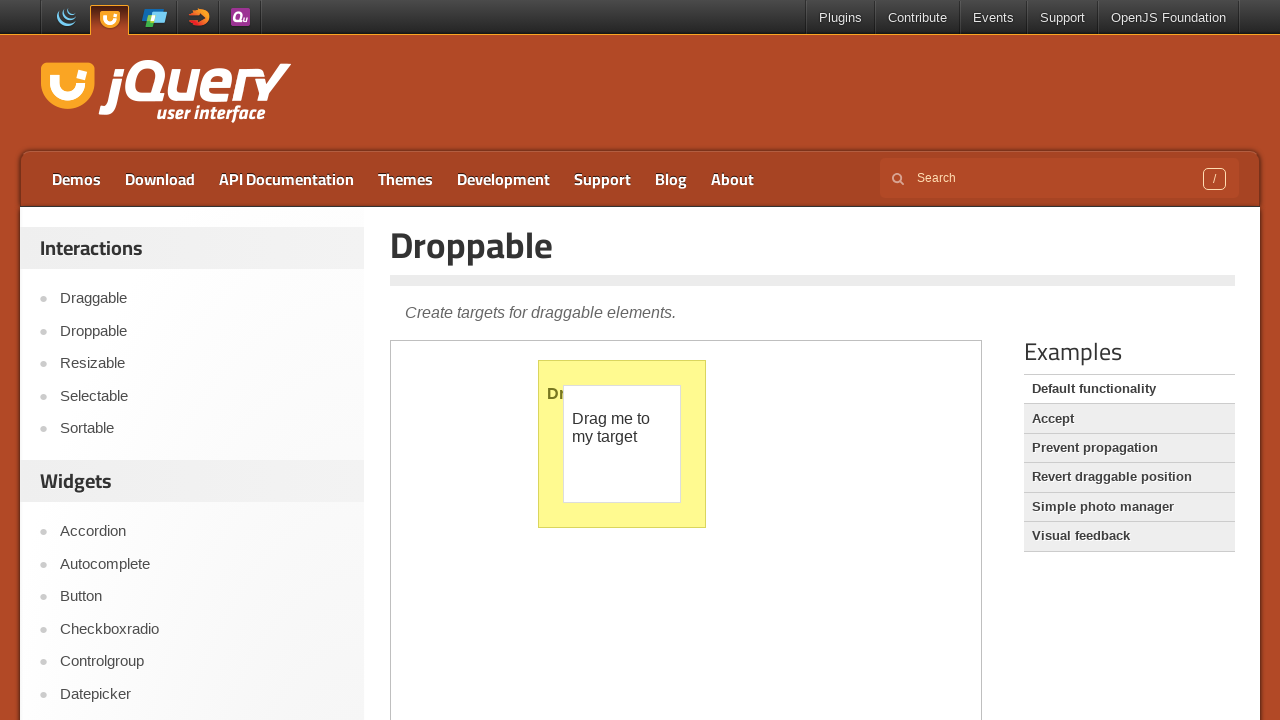

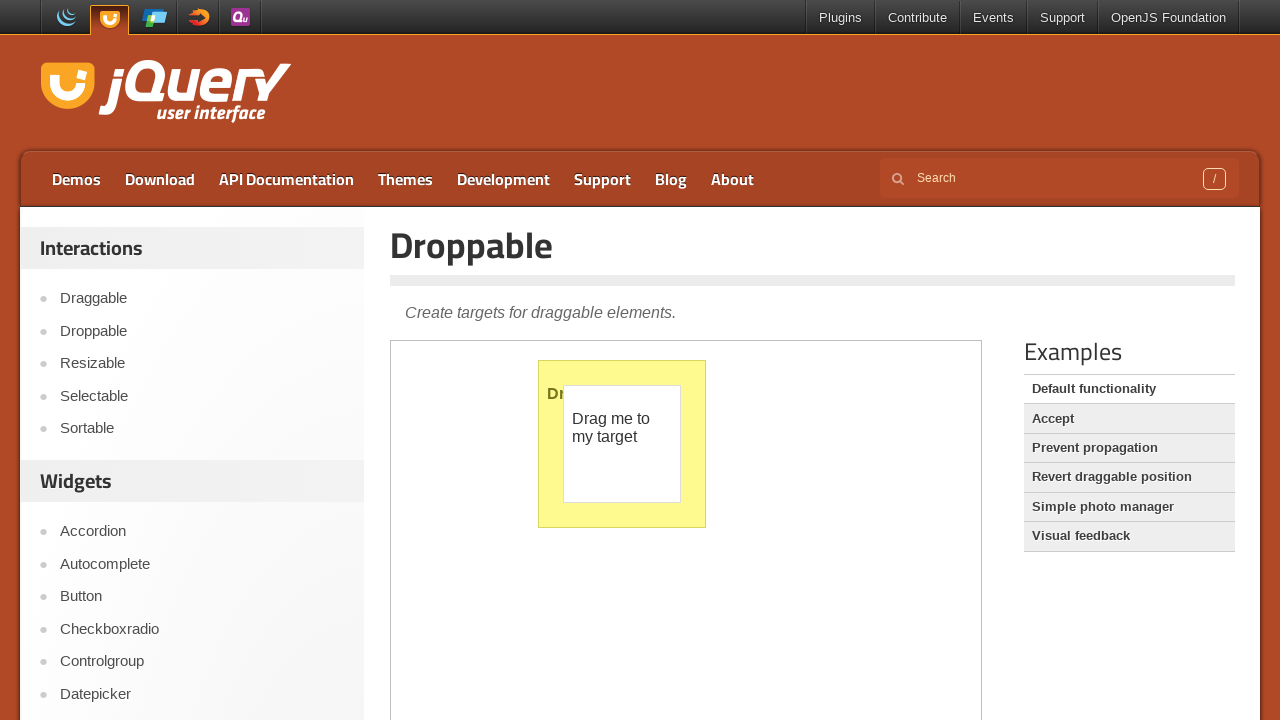